Tests dynamic controls by interacting with checkbox and enable/disable button functionality

Starting URL: https://the-internet.herokuapp.com/

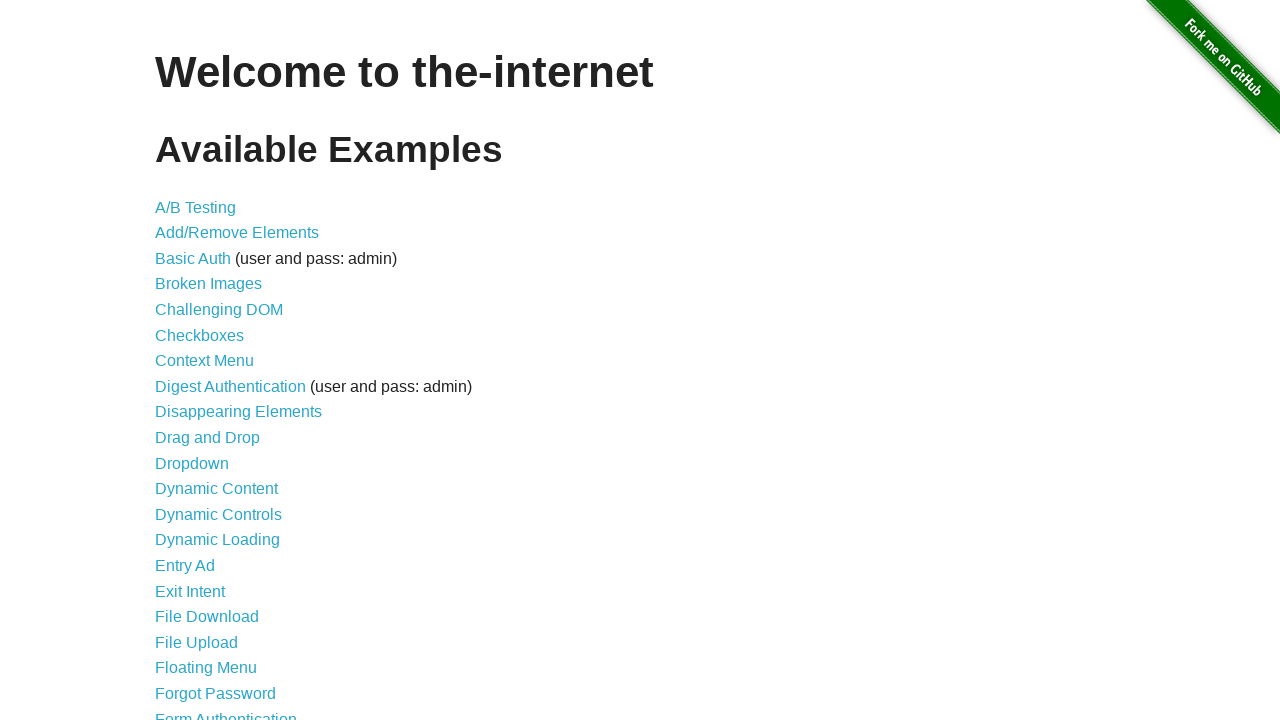

Clicked on Dynamic Controls link to navigate to the test page at (218, 514) on text=Dynamic Controls
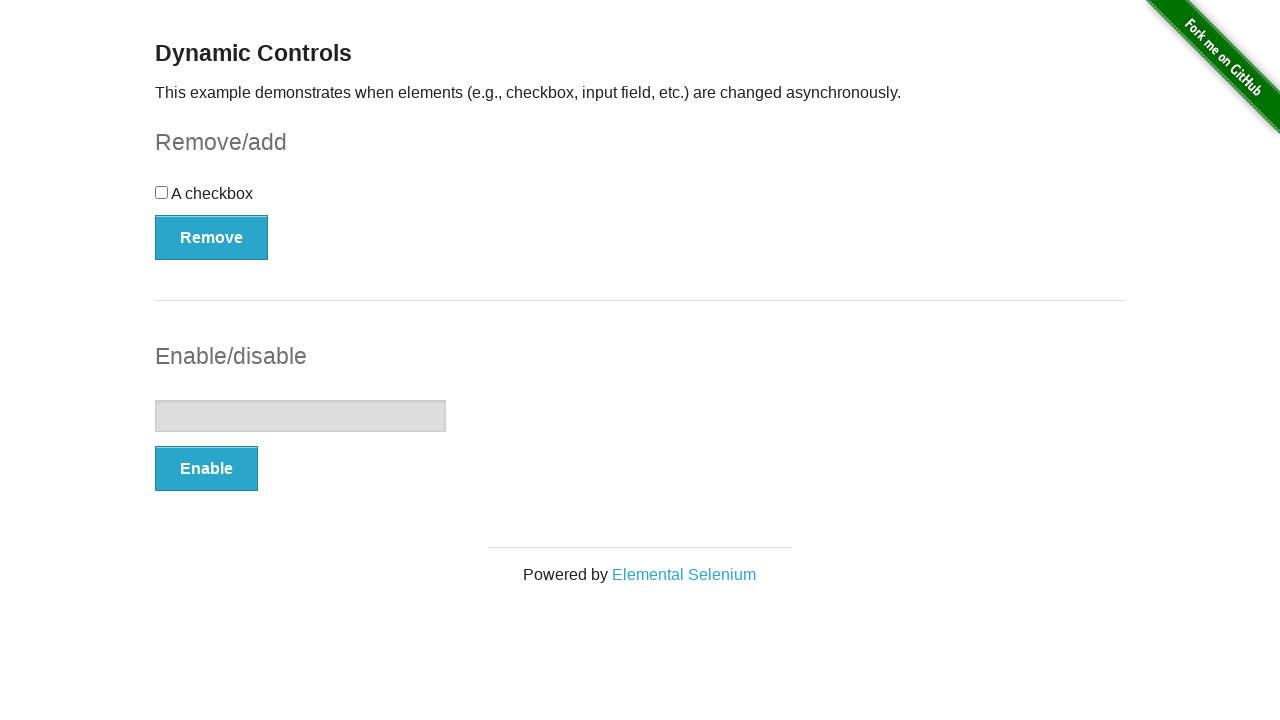

Waited for checkbox element to be visible
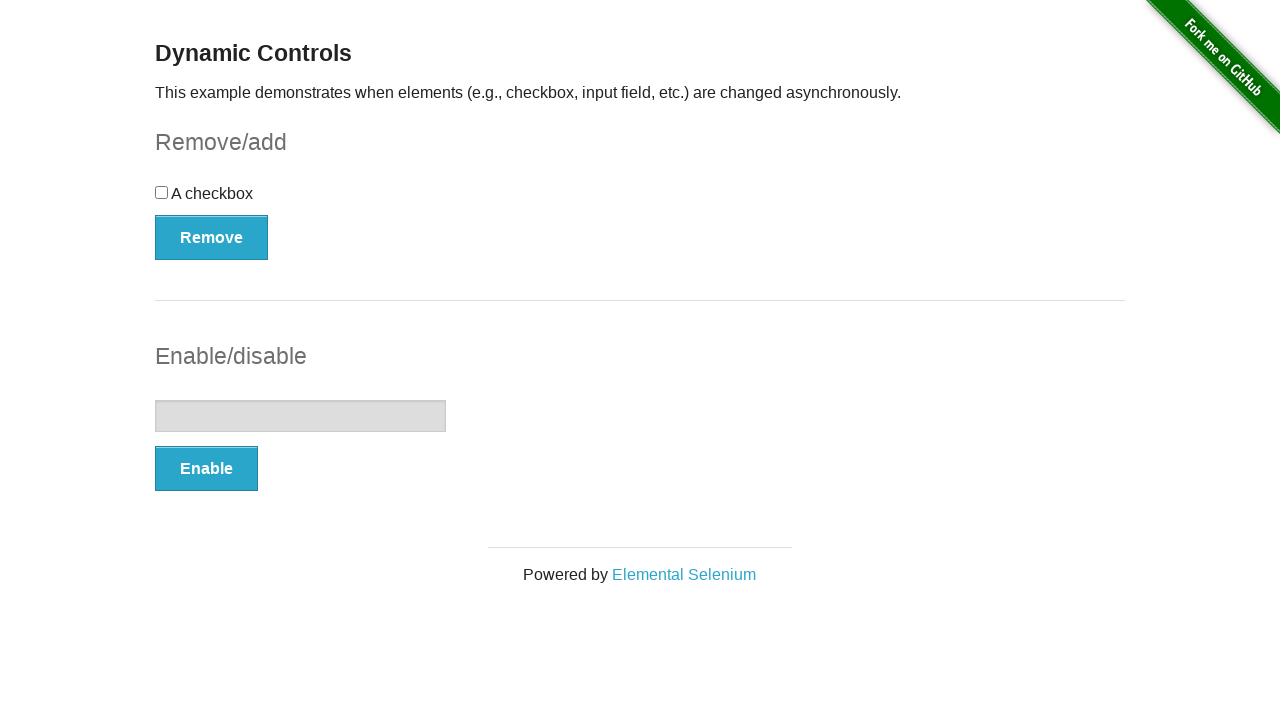

Clicked the checkbox to check it at (640, 200) on #checkbox
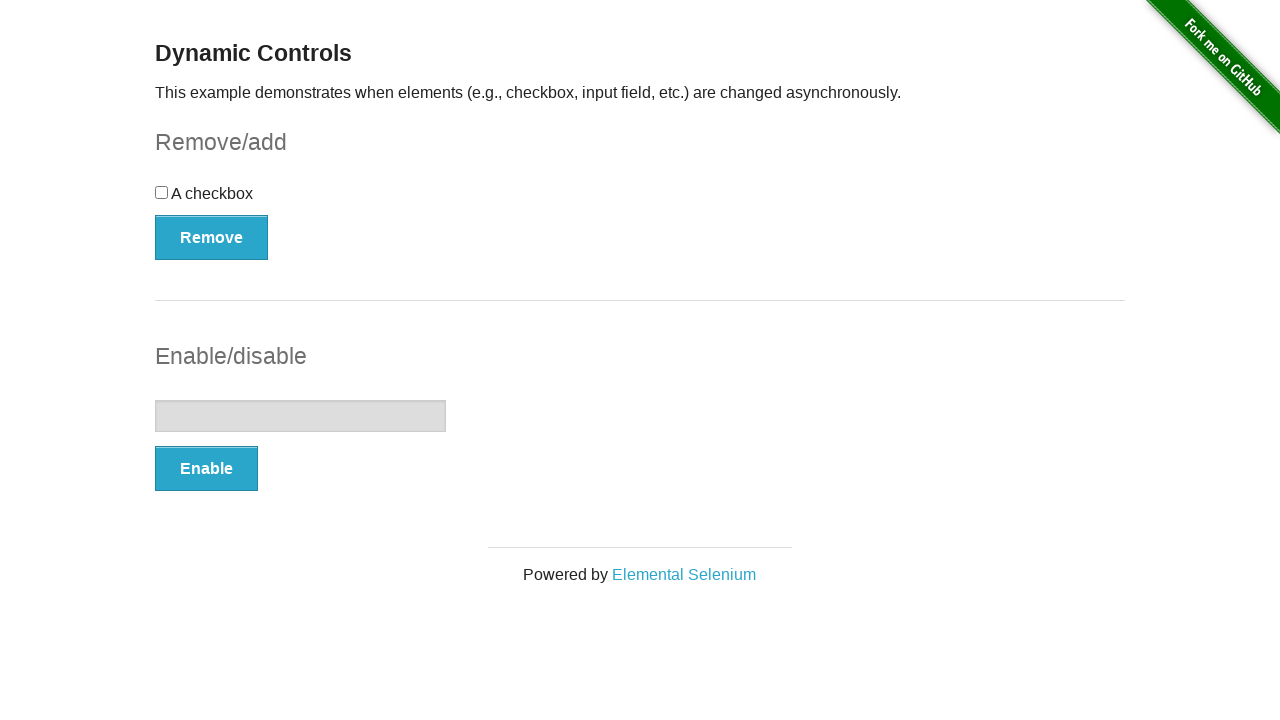

Clicked Remove button to remove the checkbox at (212, 237) on #checkbox-example > button
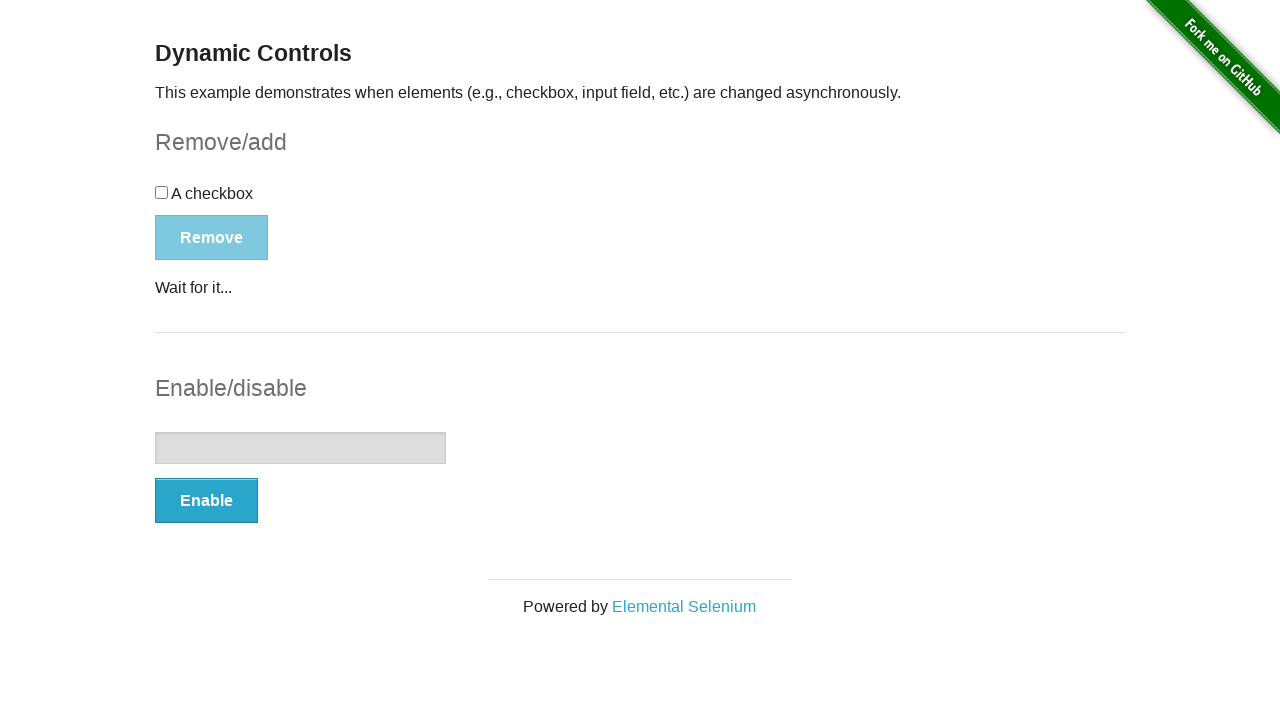

Waited for Add button to become visible after checkbox removal
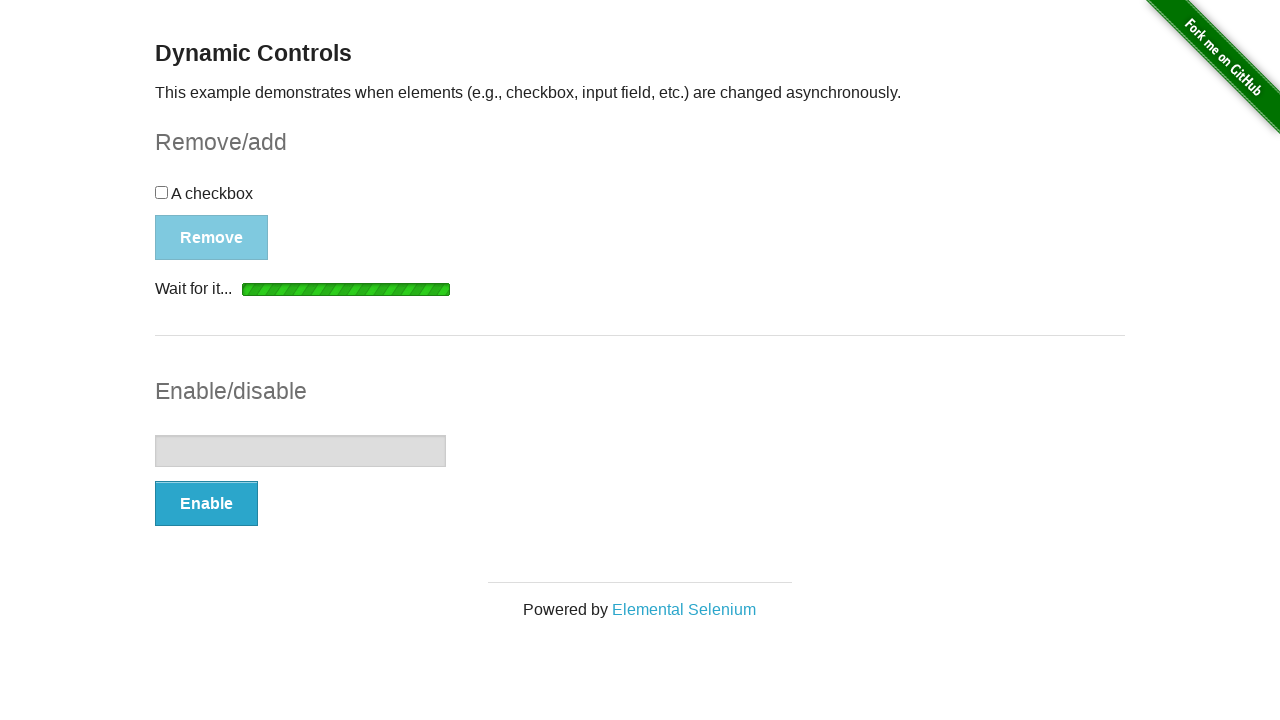

Waited 2 seconds for DOM to stabilize
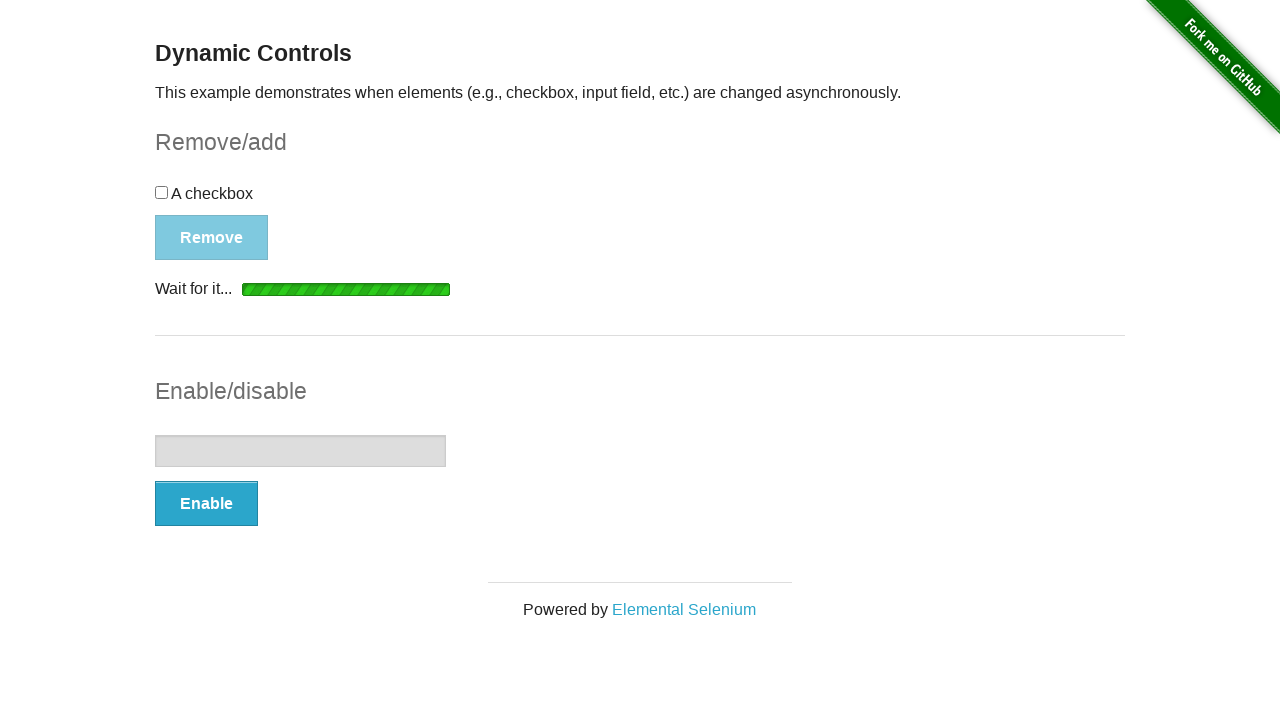

Clicked Add button to restore the checkbox at (196, 208) on #checkbox-example > button
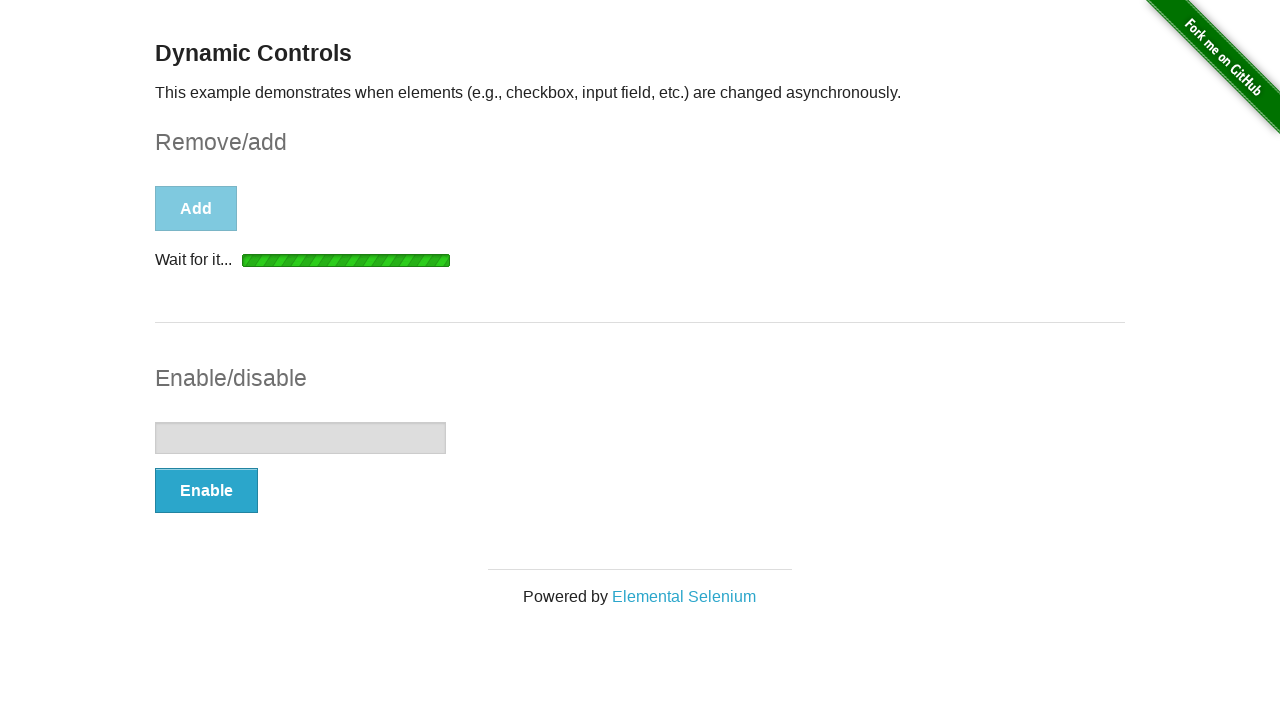

Clicked Enable button to enable the text input field at (206, 491) on #input-example > button
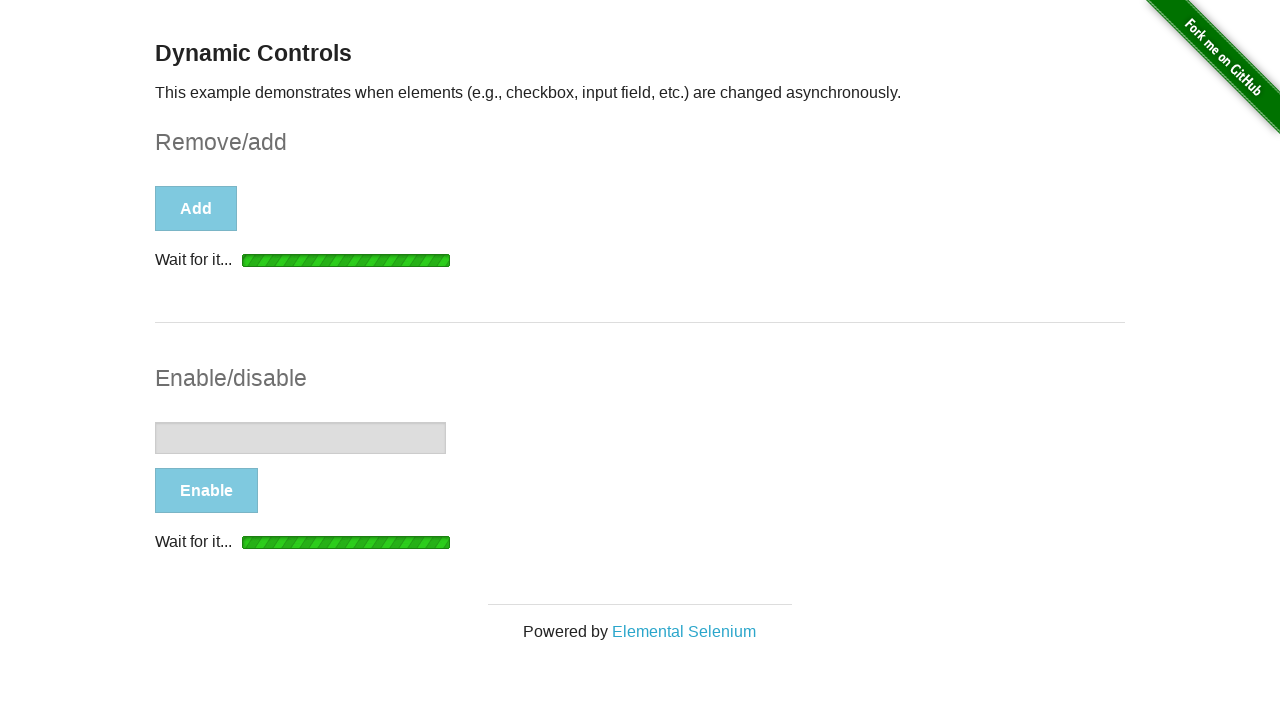

Waited for text input field to be enabled
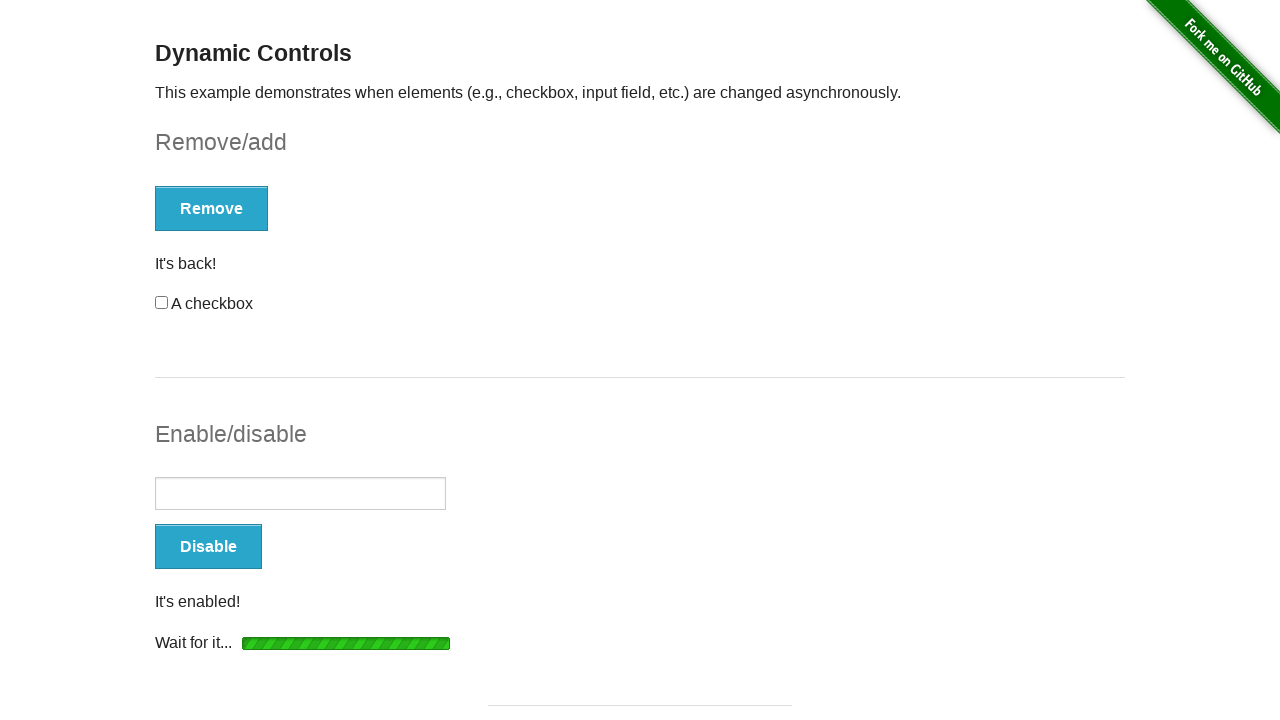

Filled the text input field with 'TestUser' on #input-example > input[type=text]
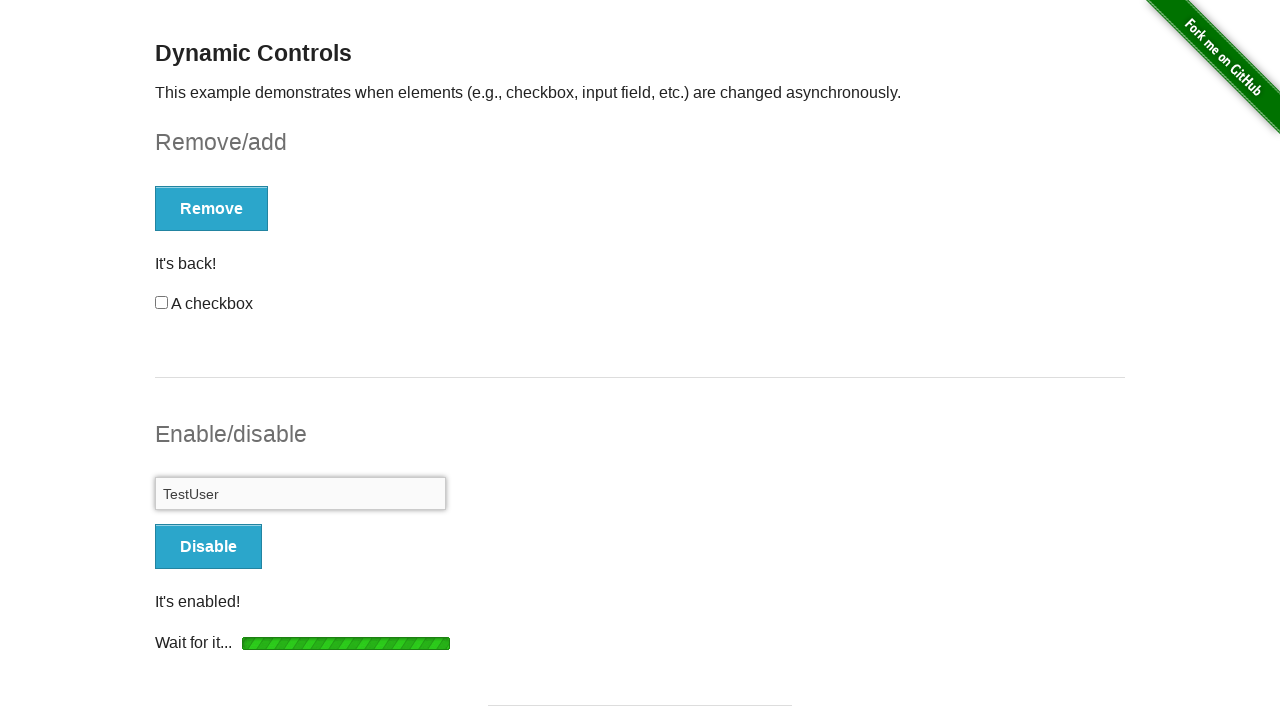

Clicked Disable button to disable the text input field at (208, 546) on #input-example > button
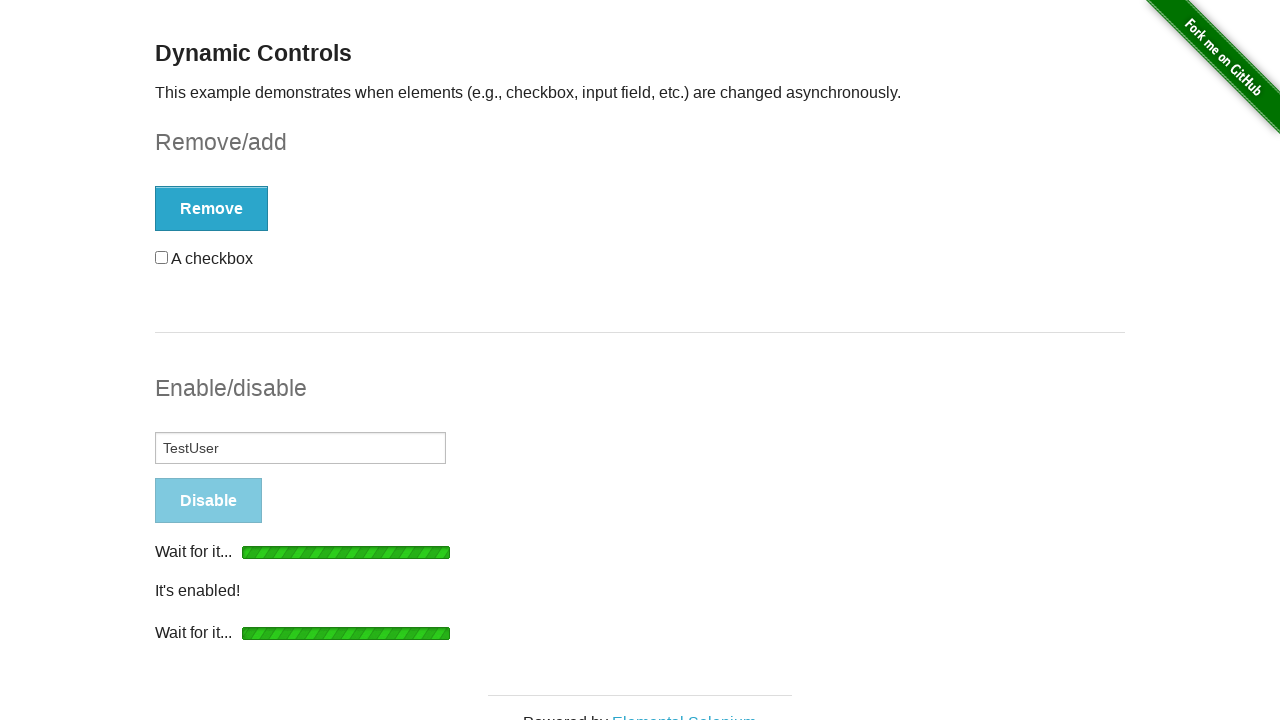

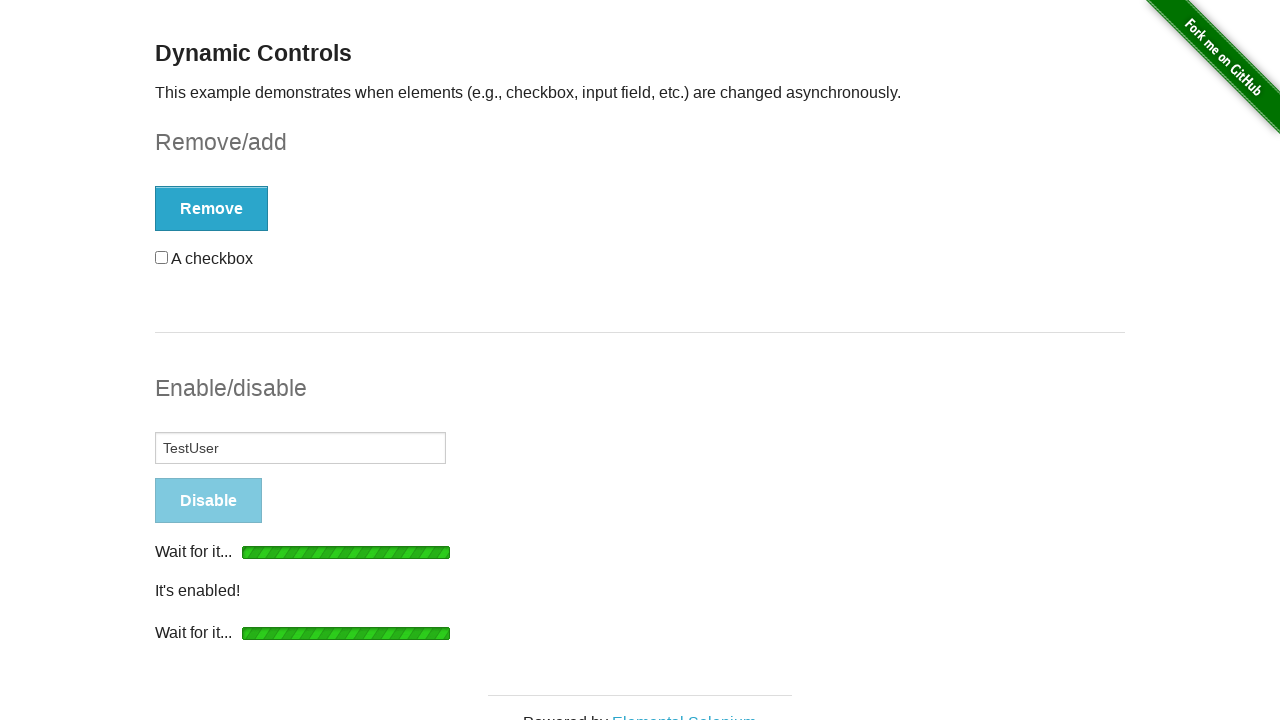